Tests partial link text navigation by clicking a link containing specific text, then fills out a registration-style form with name, last name, city, and country fields, and submits it.

Starting URL: http://suninjuly.github.io/find_link_text

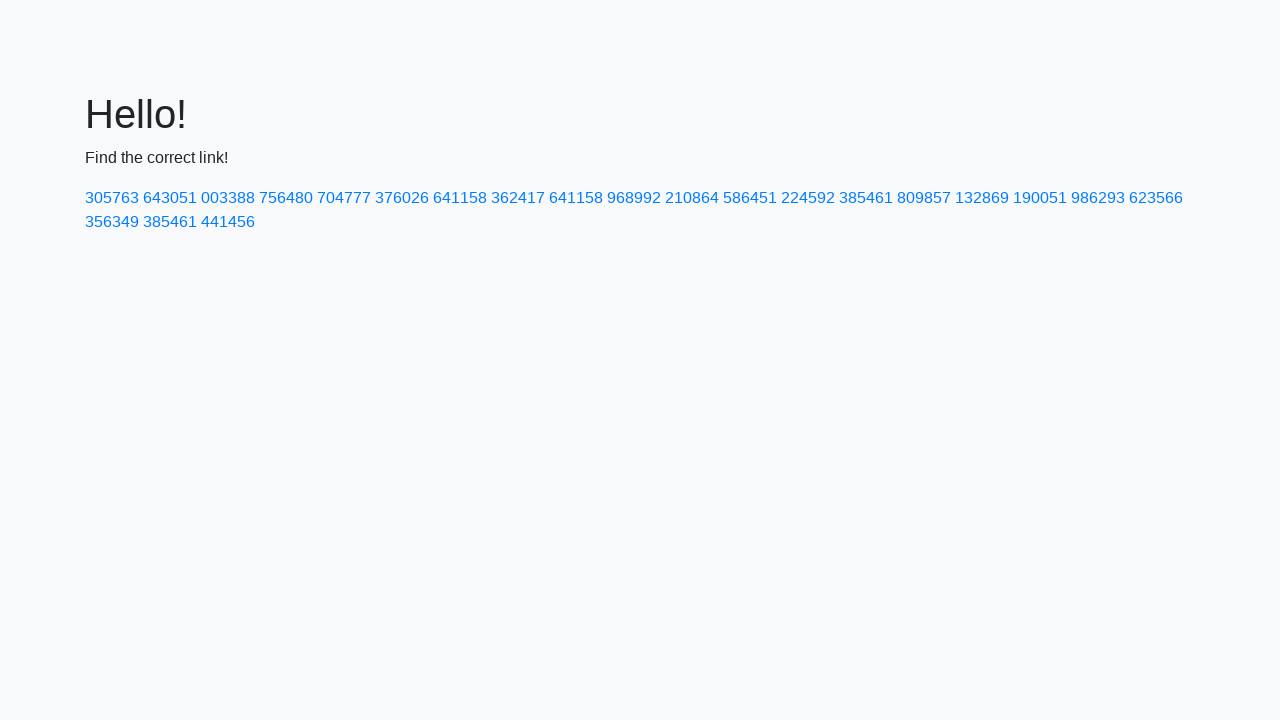

Clicked link containing text '224592' at (808, 198) on a:has-text('224592')
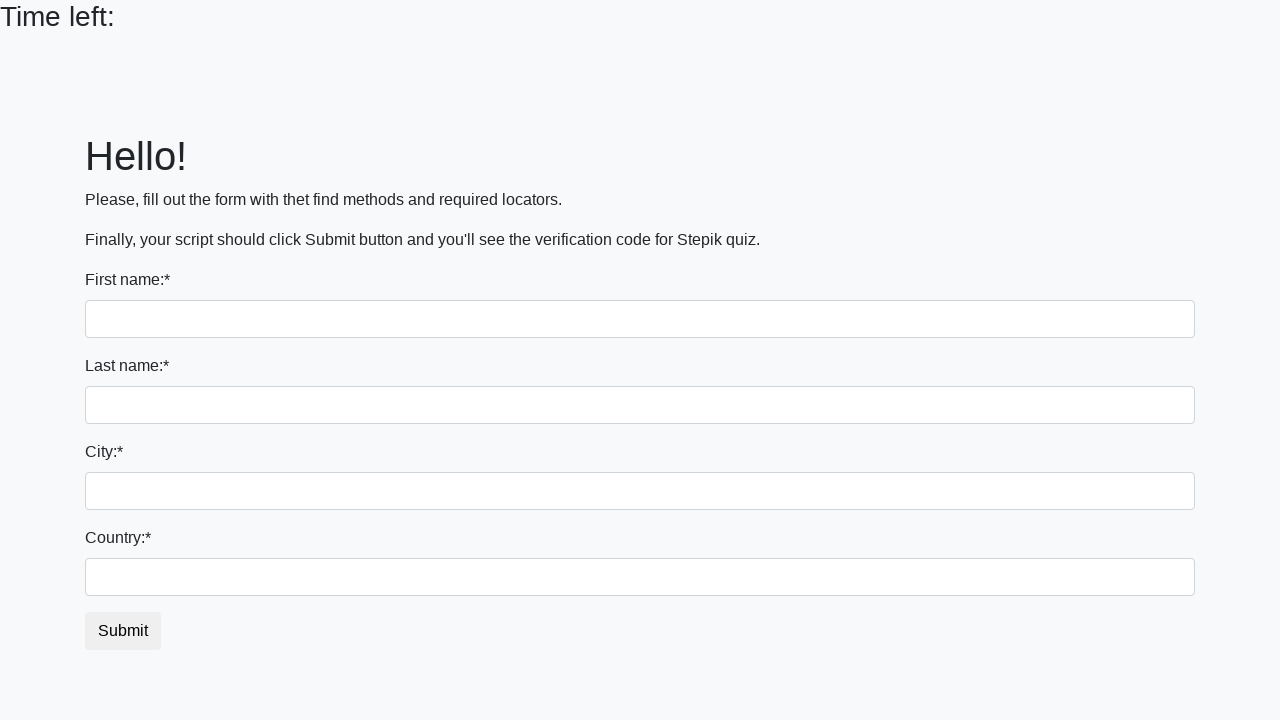

Filled first name field with 'Ivan' on input
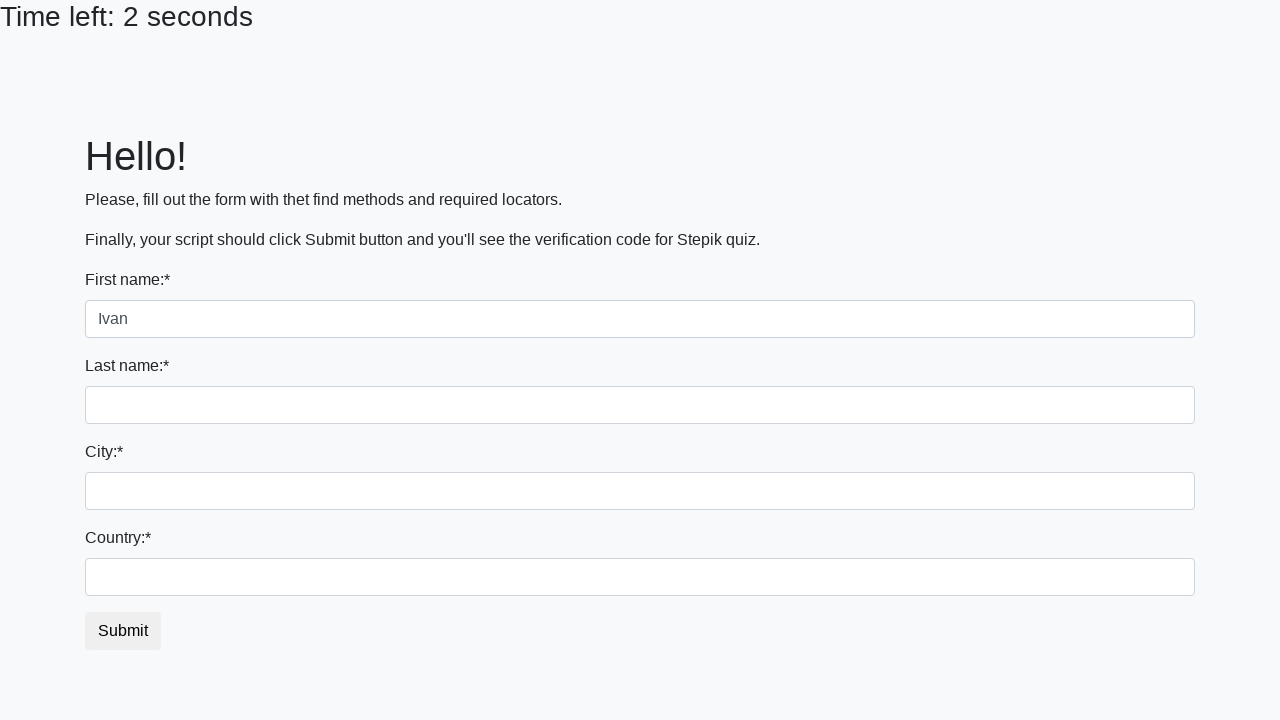

Filled last name field with 'Petrov' on input[name='last_name']
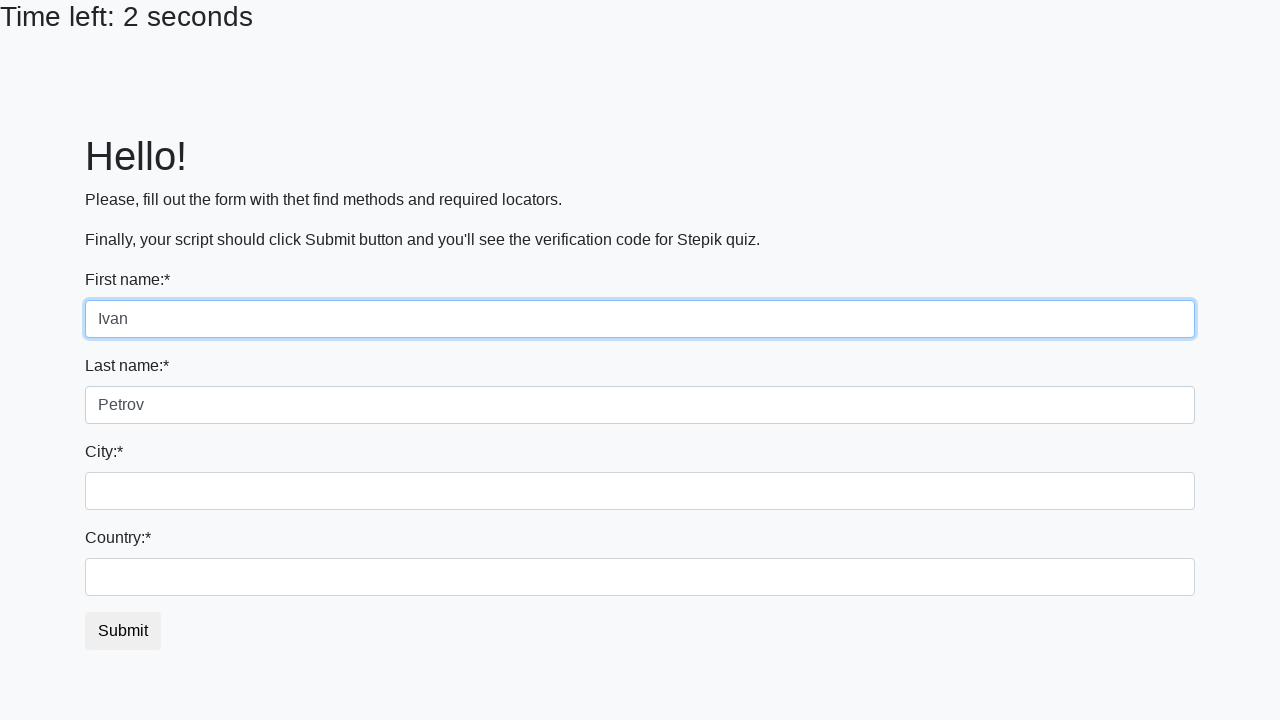

Filled city field with 'Smolensk' on .city
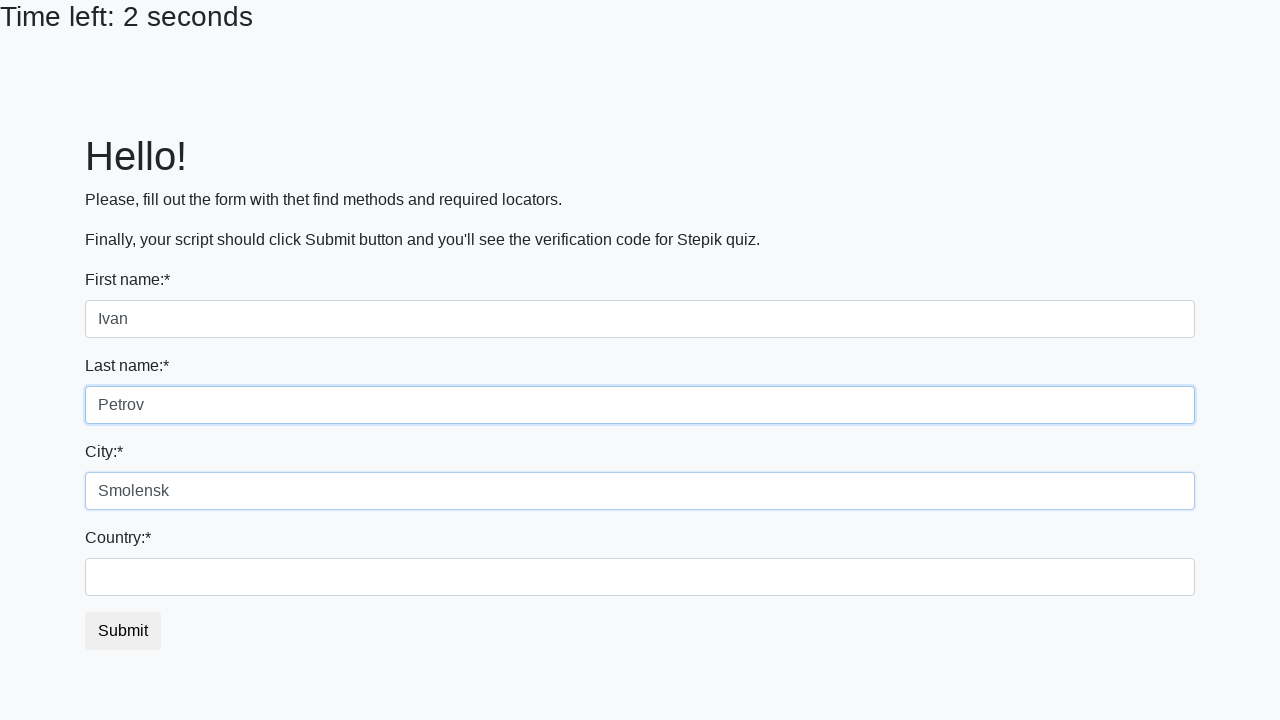

Filled country field with 'Russia' on #country
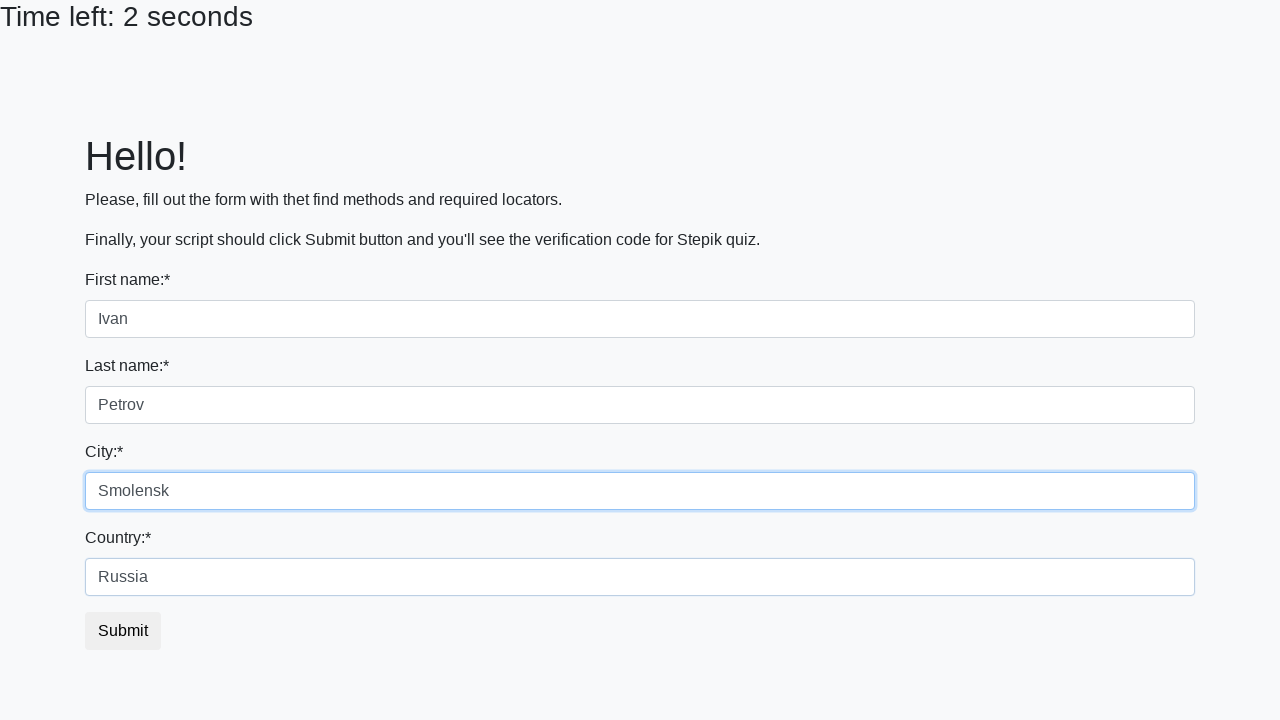

Clicked submit button to submit registration form at (123, 631) on button.btn
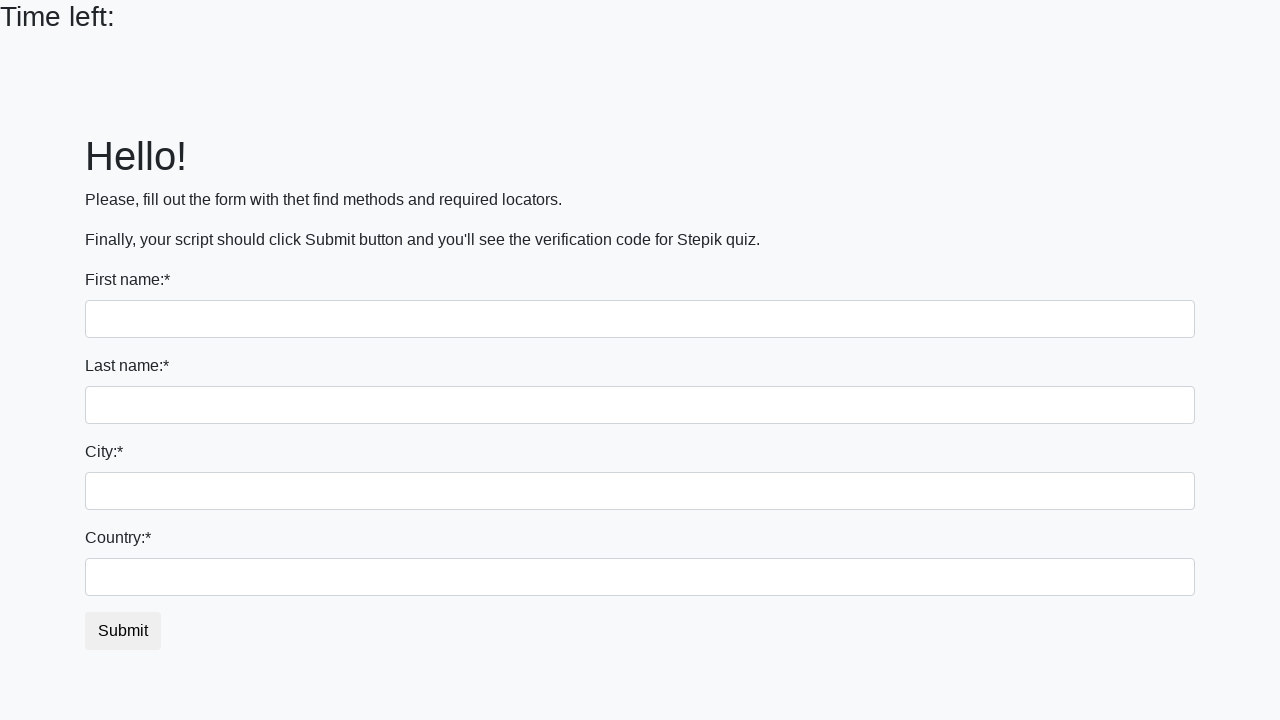

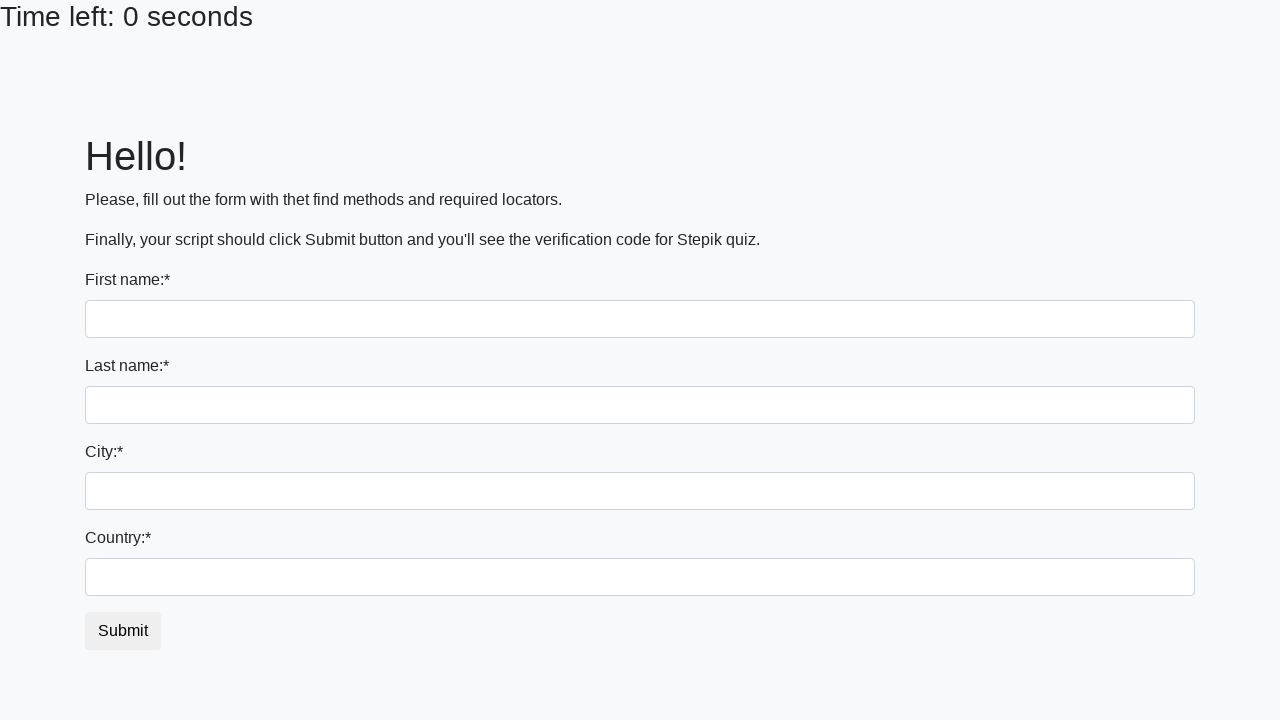